Navigates to Greens Tech selenium course page, scrolls to and clicks on Core Java section

Starting URL: http://greenstech.in/selenium-course-content.html

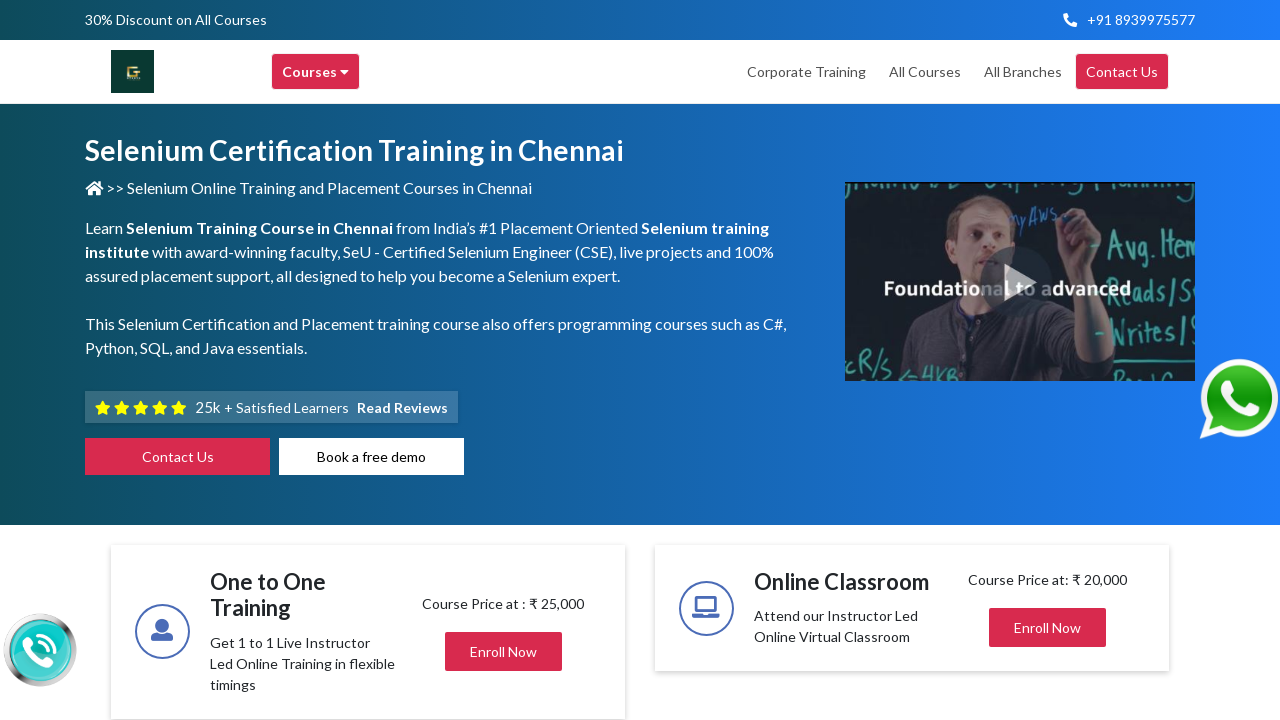

Navigated to Greens Tech selenium course content page
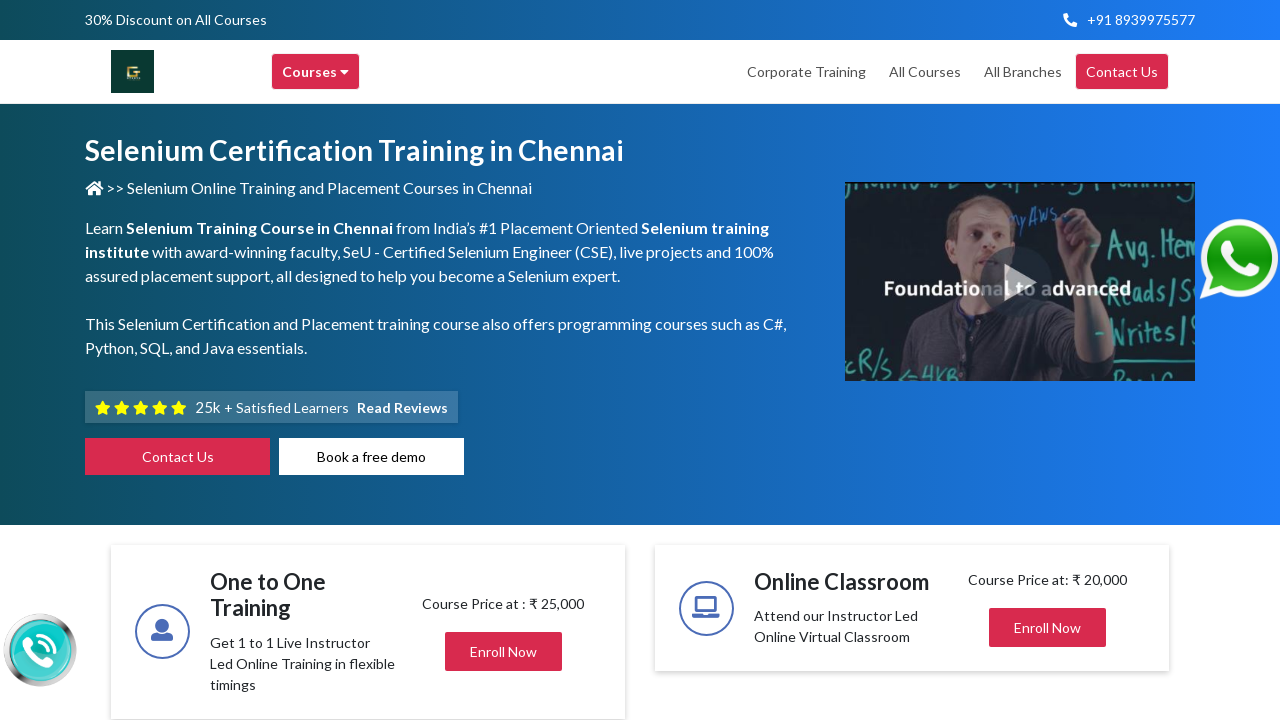

Scrolled to section #heading301
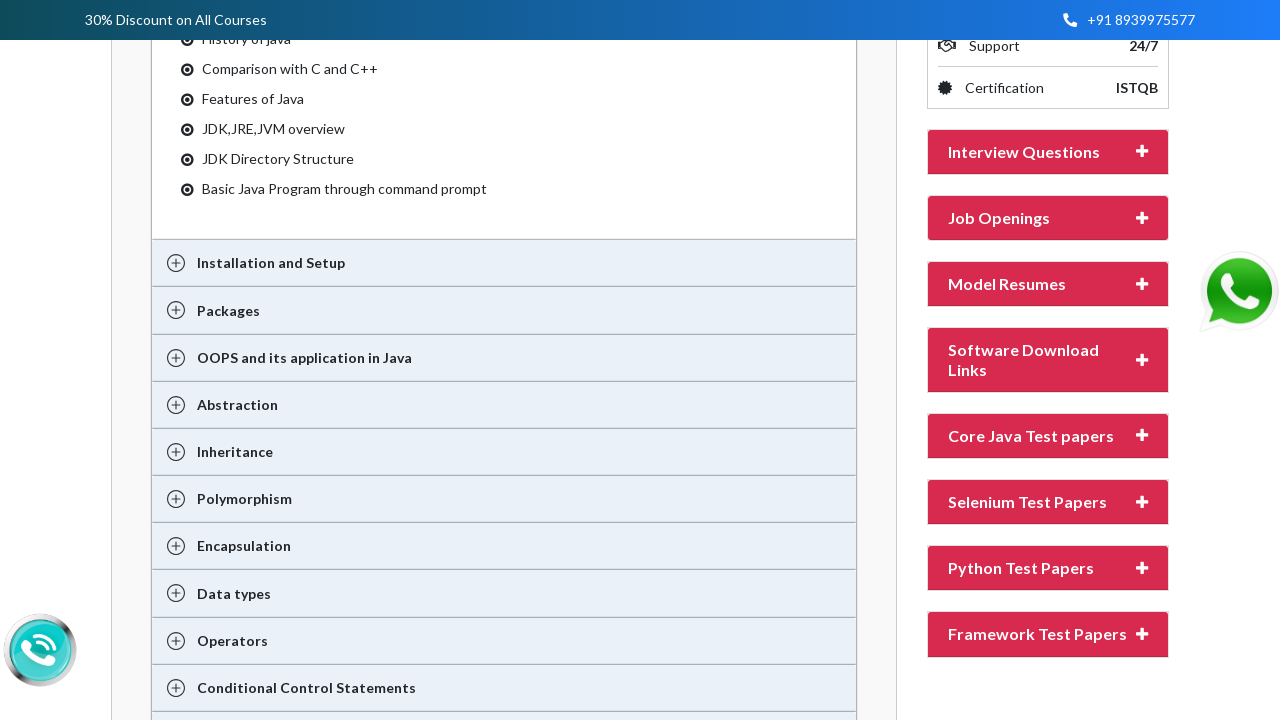

Clicked on Core Java section (#heading302) at (1048, 436) on #heading302
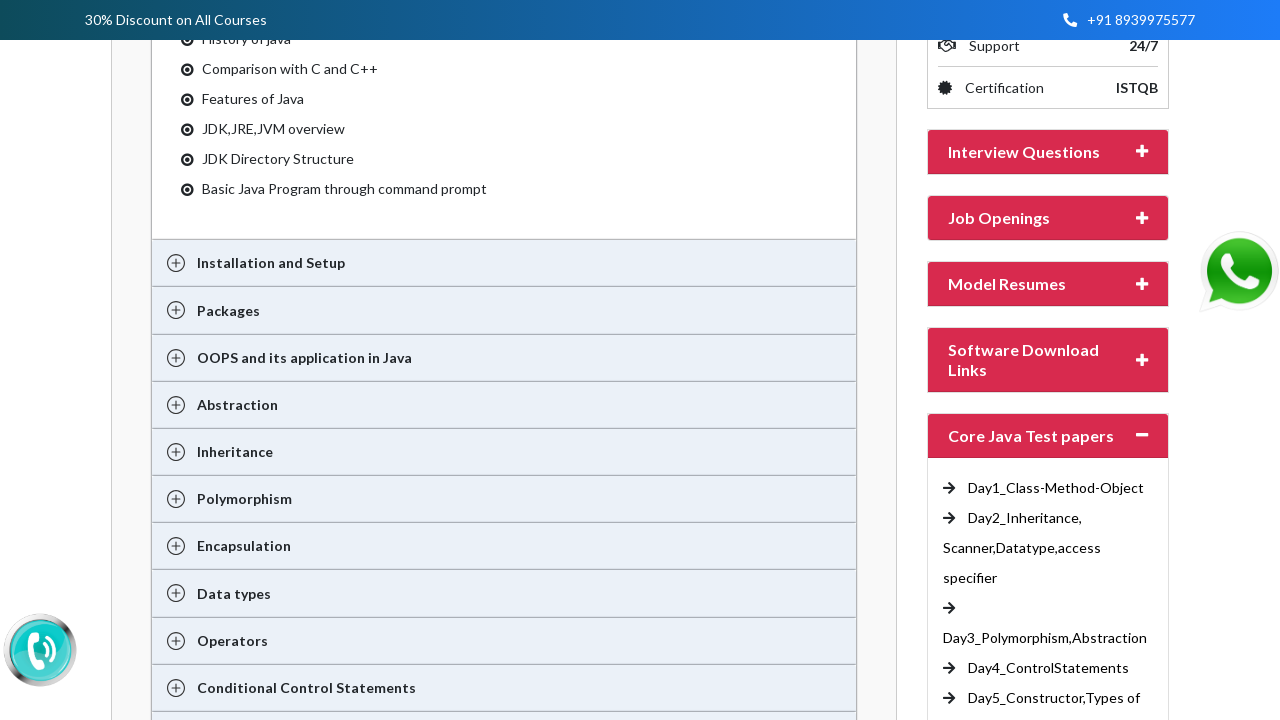

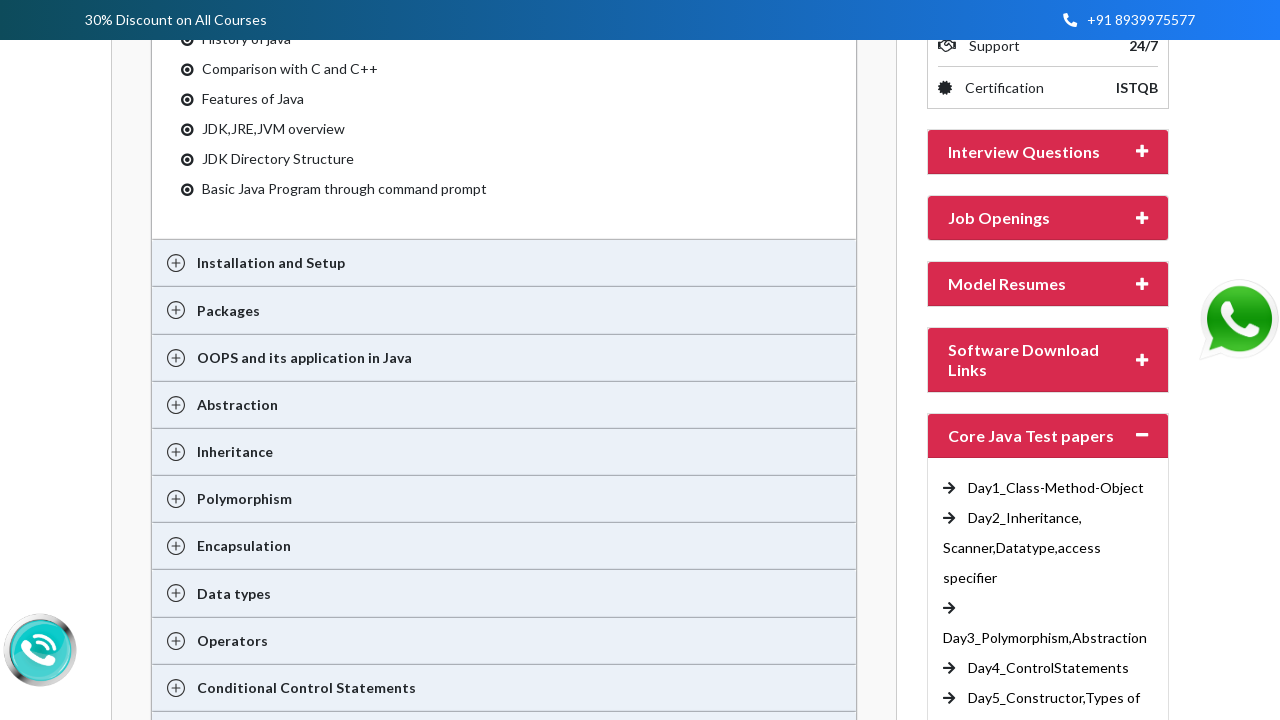